Demonstrates XPath selector usage by filling a username field on the Sauce Demo site

Starting URL: https://www.saucedemo.com/

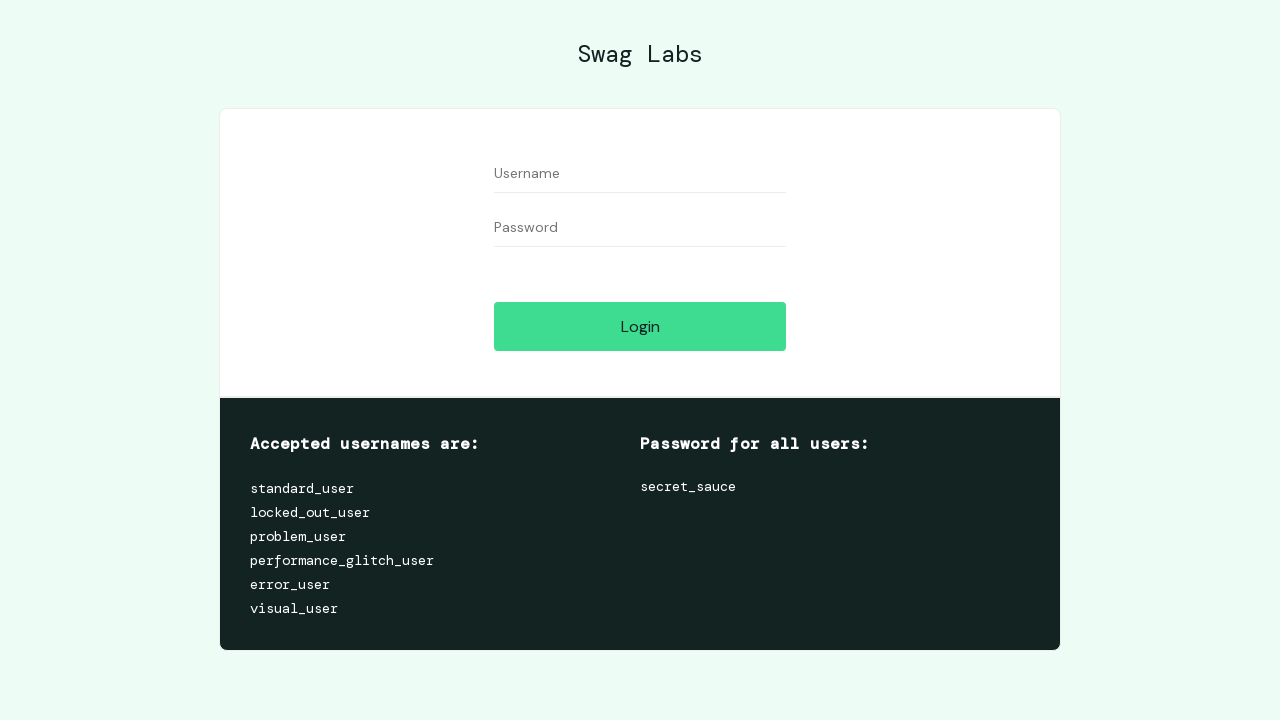

Filled username field with 'TestD' using XPath selector on Sauce Demo site on //div[@class='form_group']//descendant::input[@id='user-name']
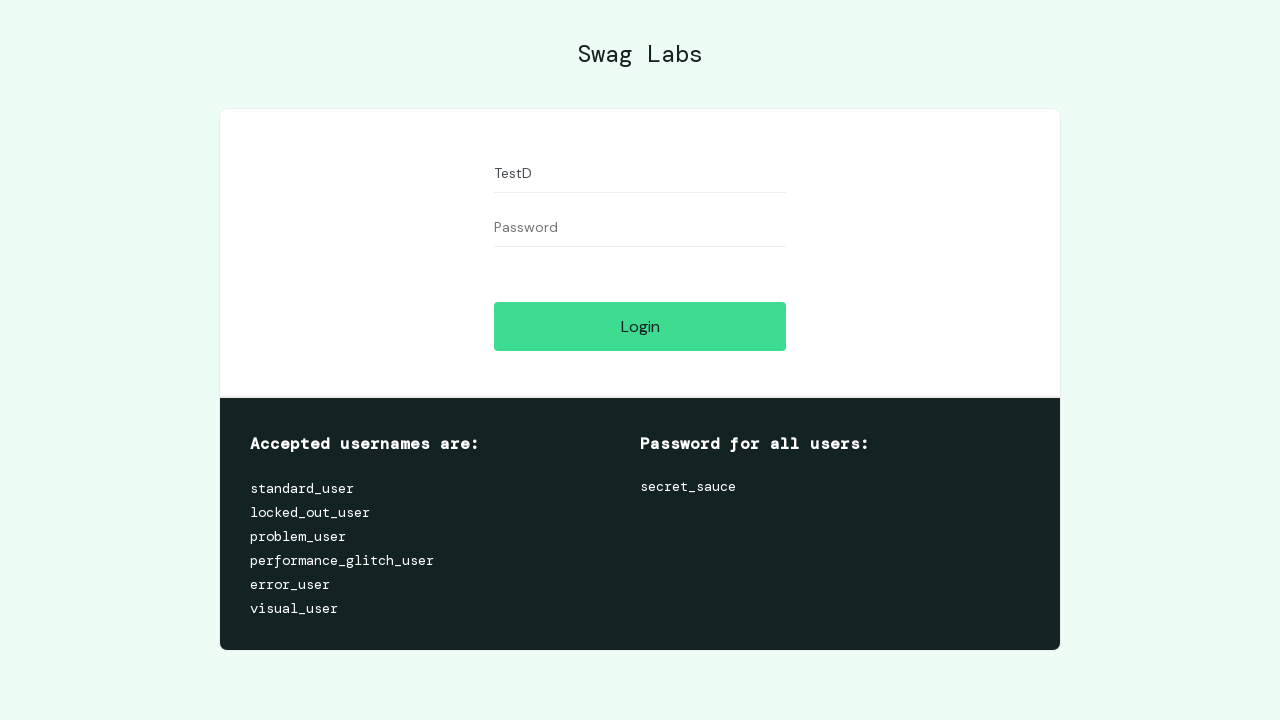

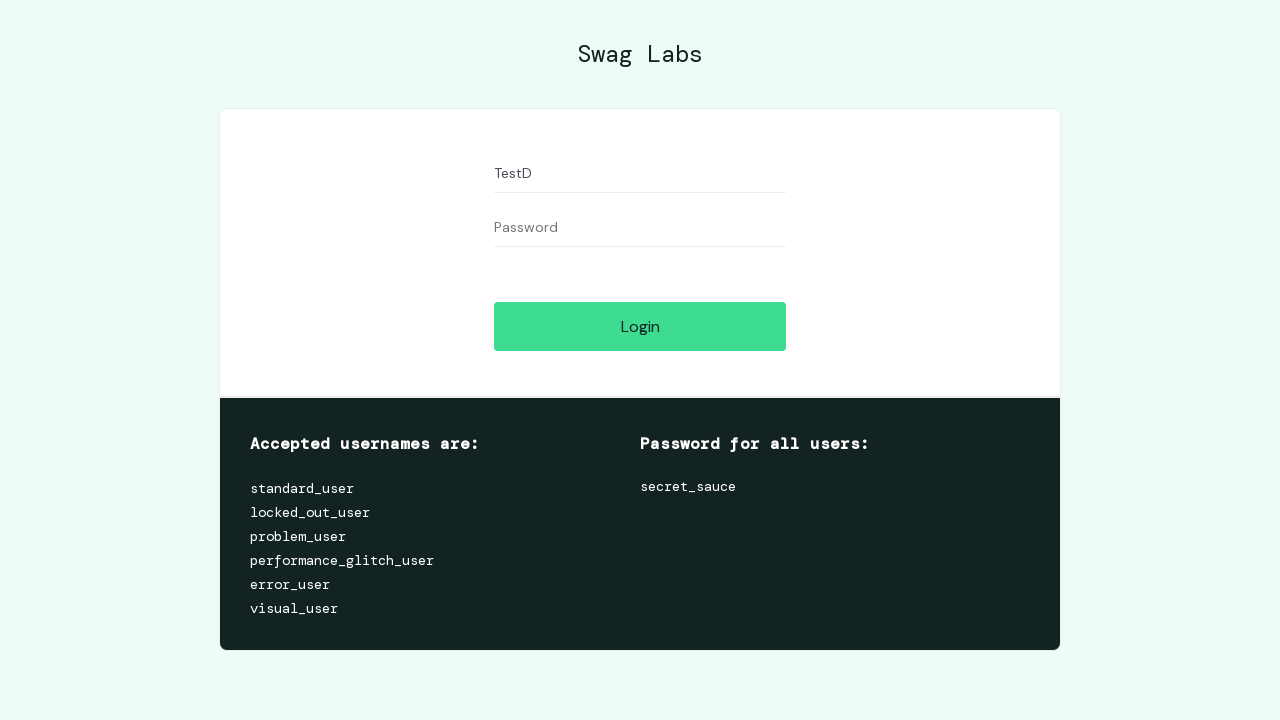